Tests checkbox functionality by finding all checkboxes on the page, locating the one with value "option2", clicking it, and verifying it becomes selected

Starting URL: https://rahulshettyacademy.com/AutomationPractice/

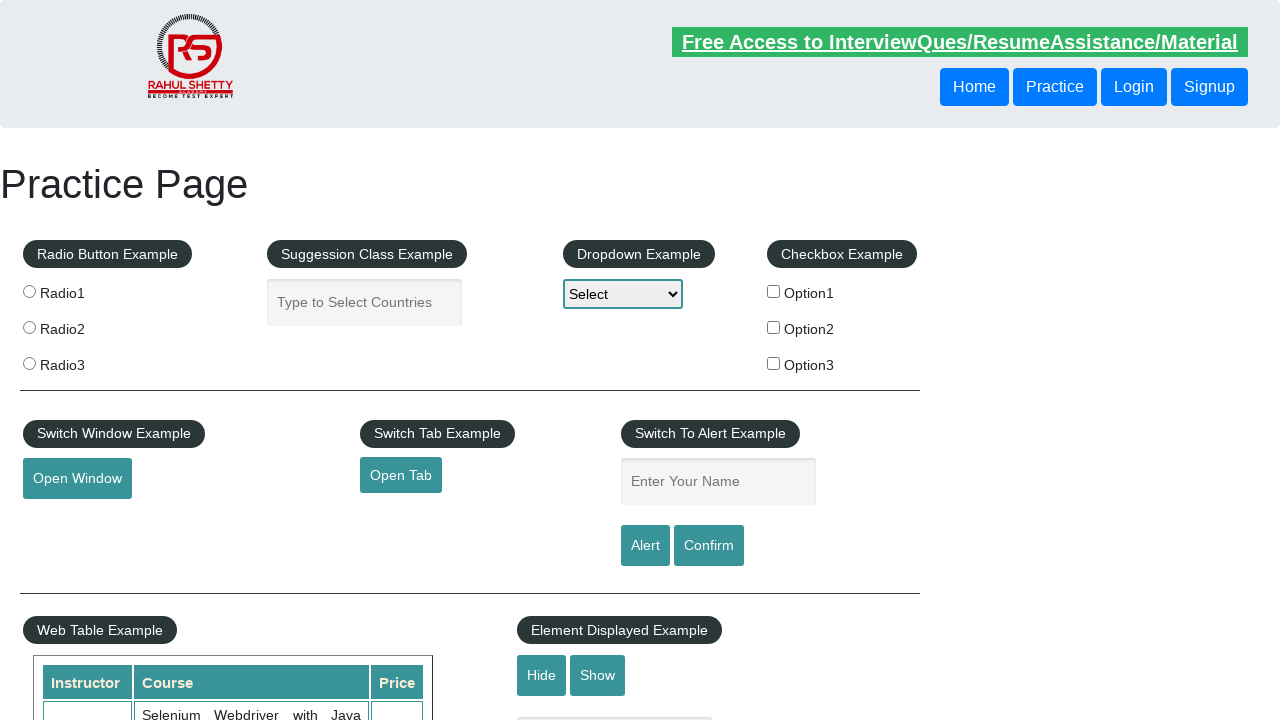

Waited for checkboxes to load on the page
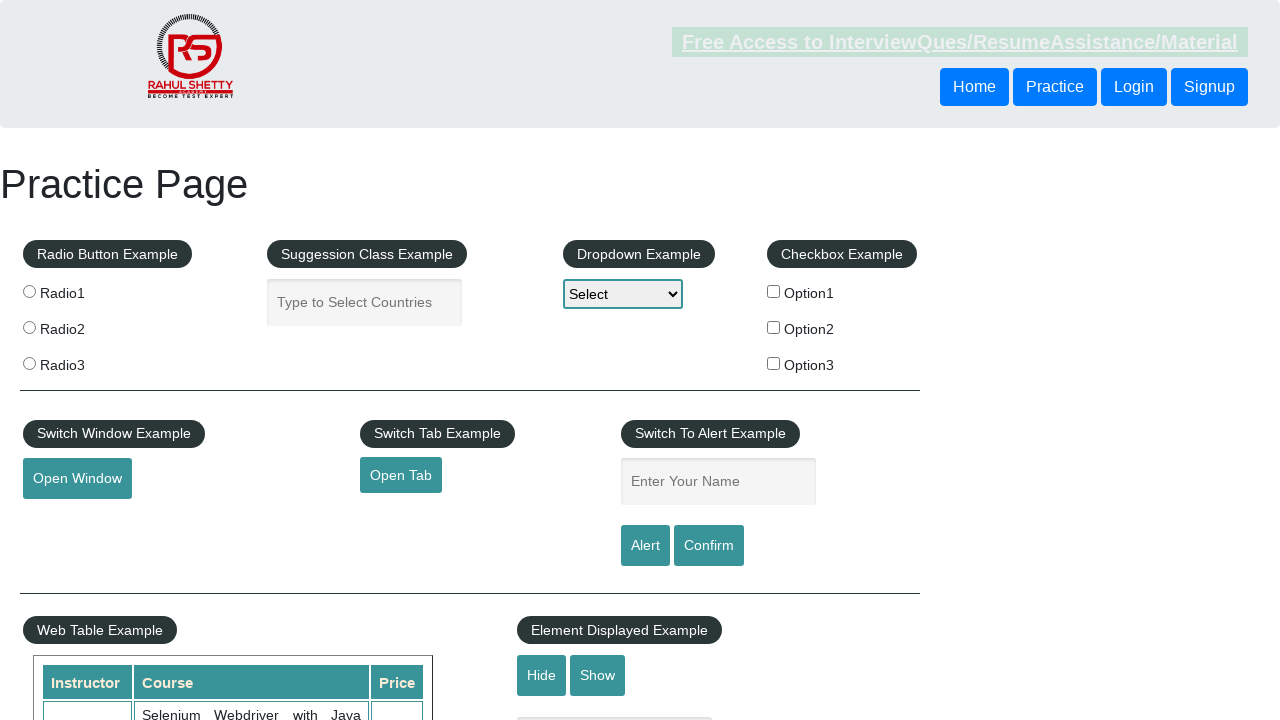

Located checkbox with value 'option2'
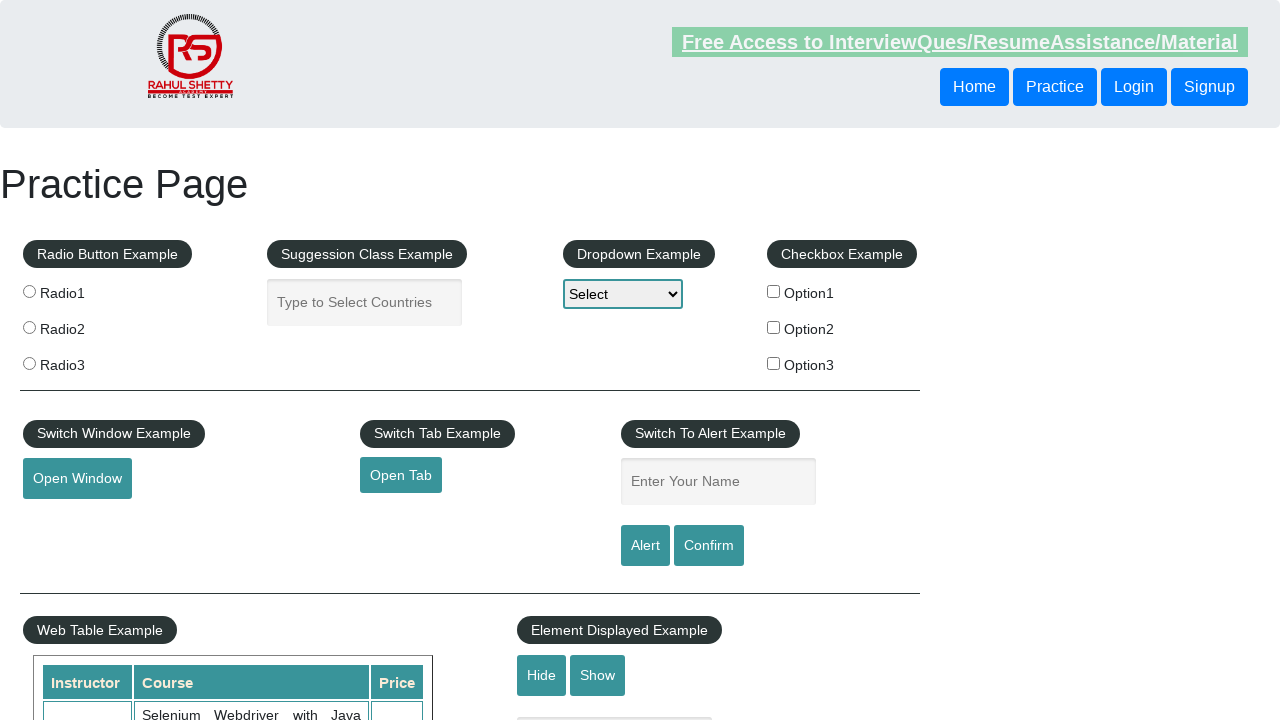

Clicked checkbox 'option2' at (774, 327) on input[type='checkbox'][value='option2']
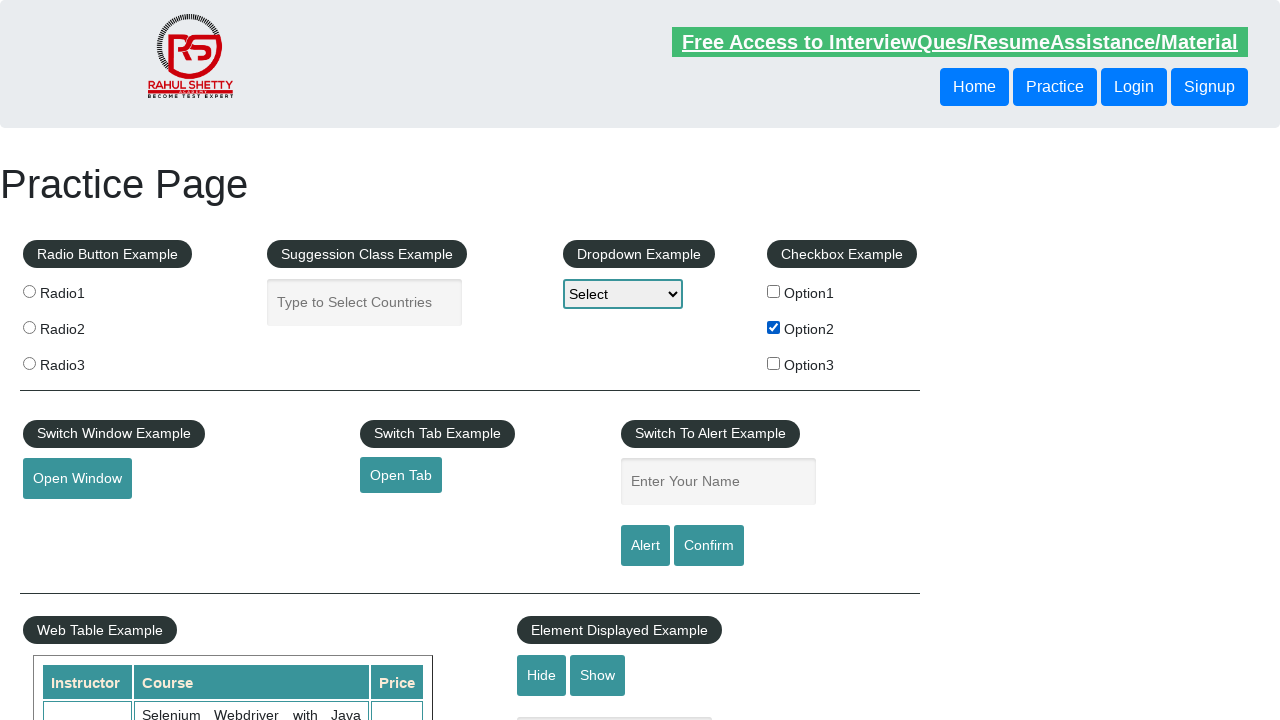

Verified that checkbox 'option2' is selected
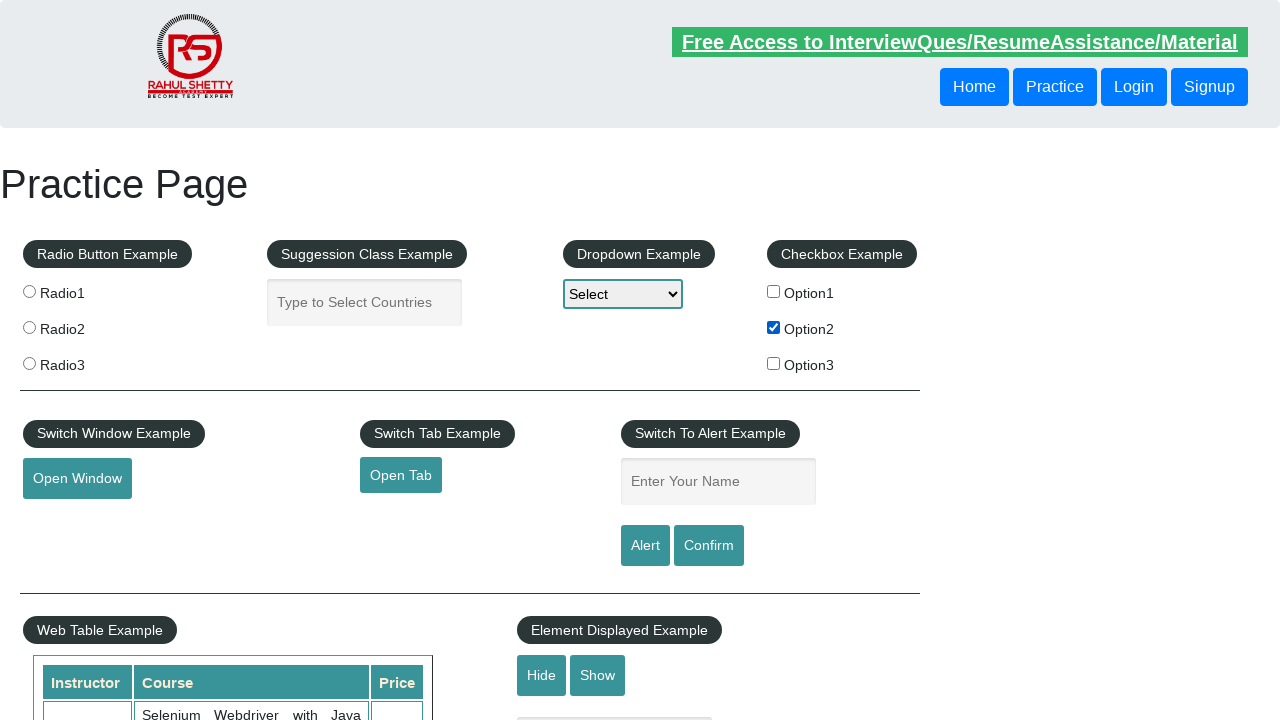

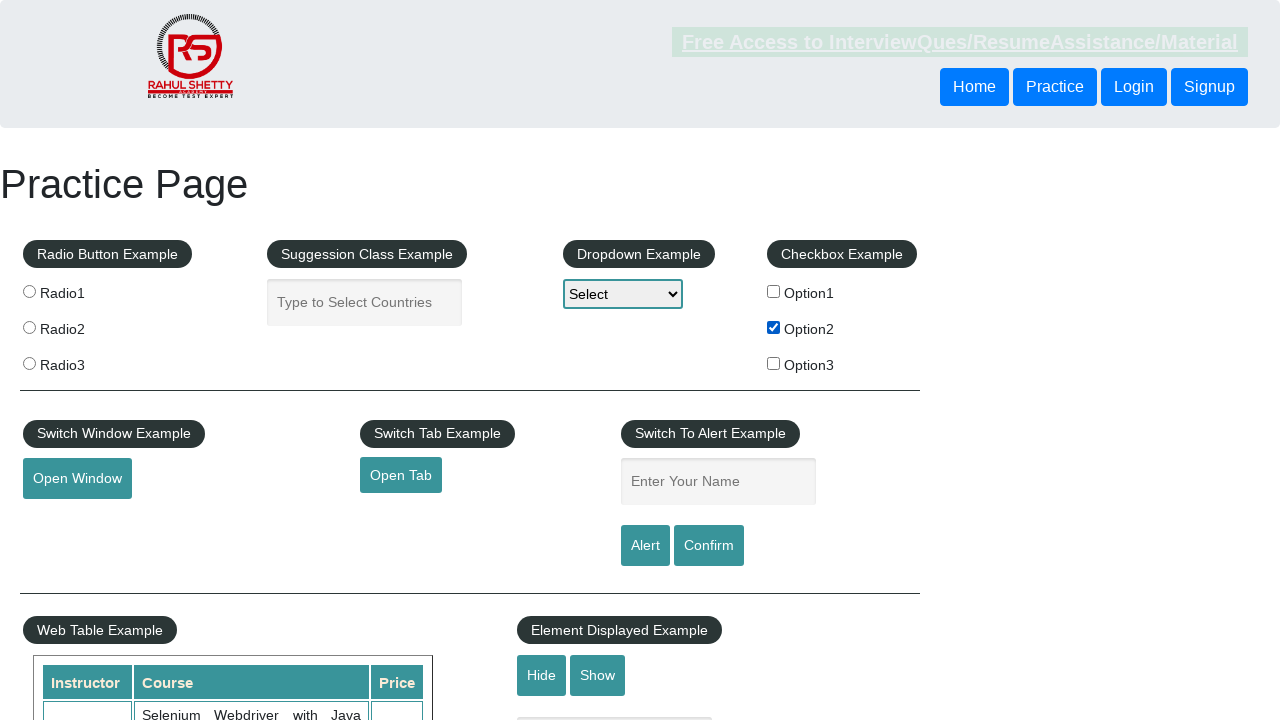